Tests clicking a button with a specific CSS class on the UI Testing Playground class attribute challenge page

Starting URL: http://uitestingplayground.com/classattr

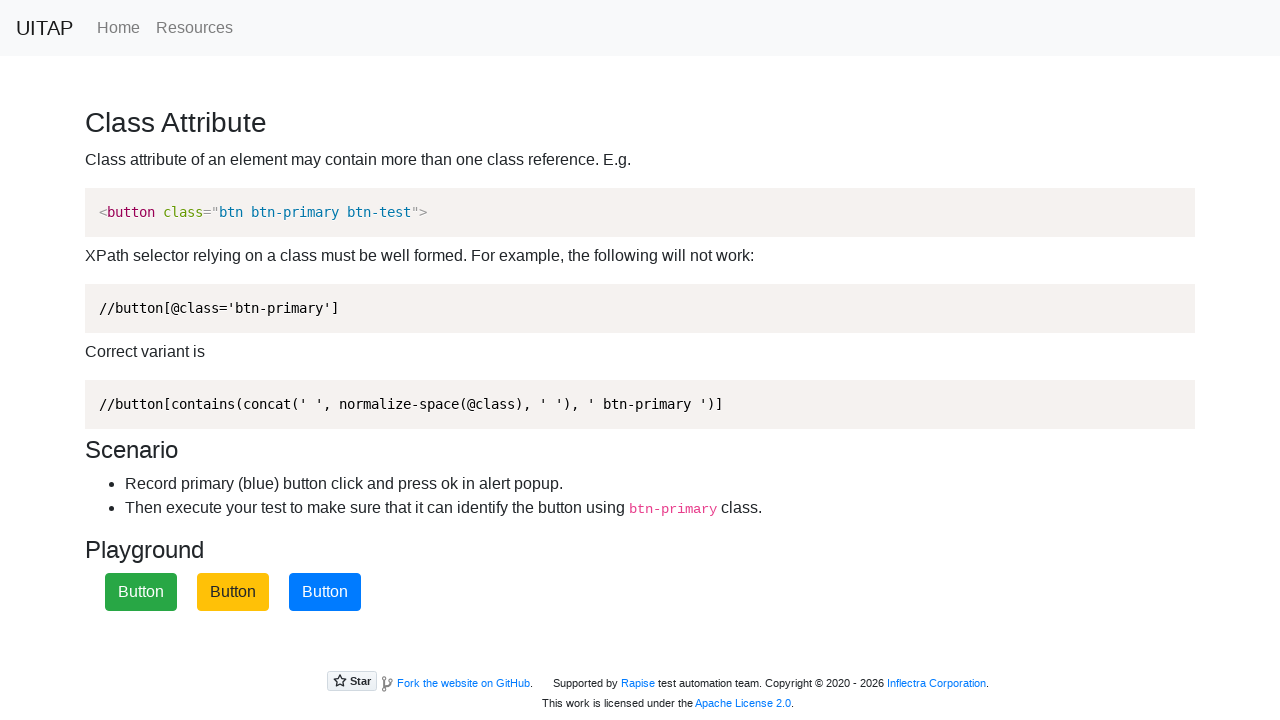

Navigated to UI Testing Playground class attribute challenge page
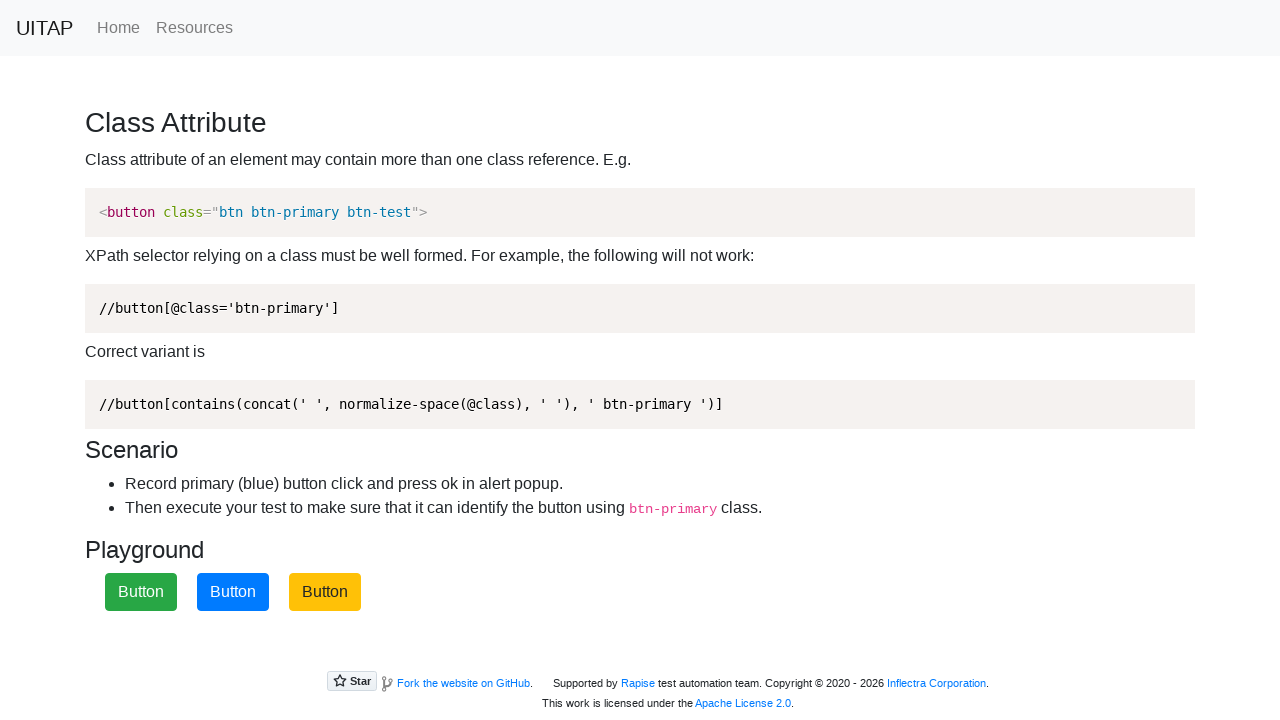

Clicked the primary button with class 'btn-primary' at (233, 592) on .btn-primary
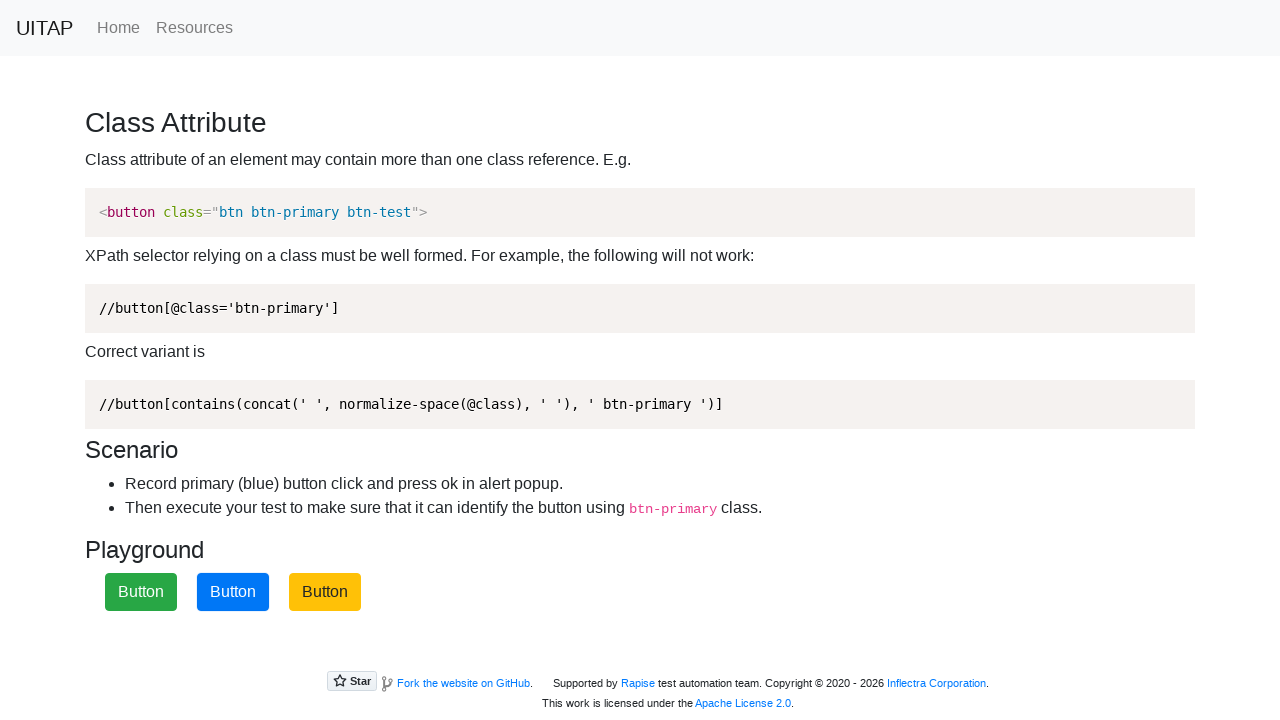

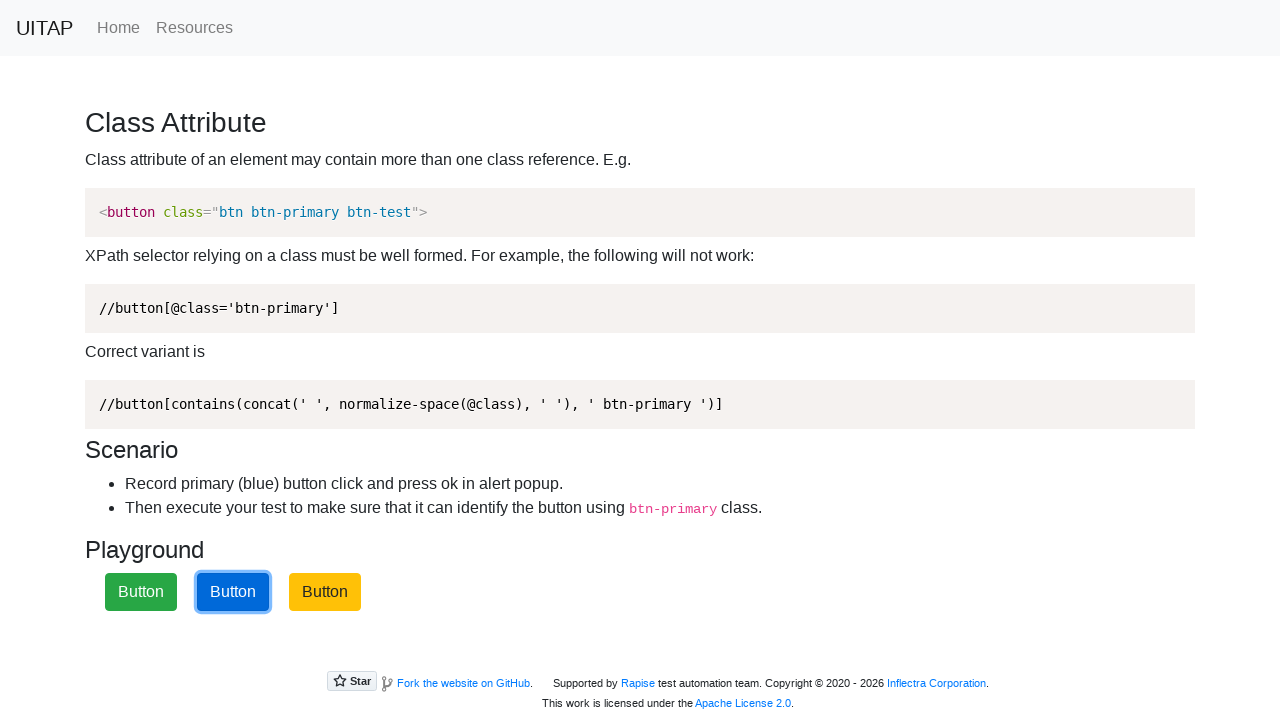